Verifies that the language switch button is displayed on the Moscow Metro page

Starting URL: https://qa-metro.stand-2.praktikum-services.ru/

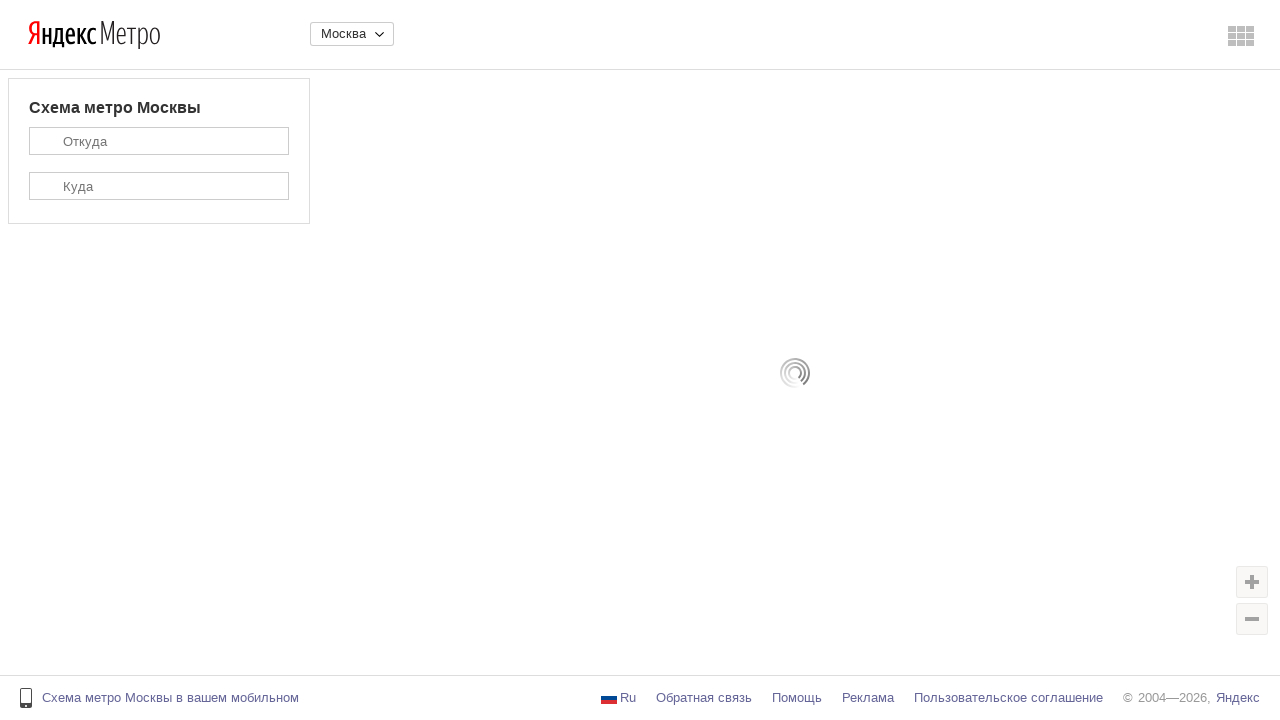

Navigated to Moscow Metro page
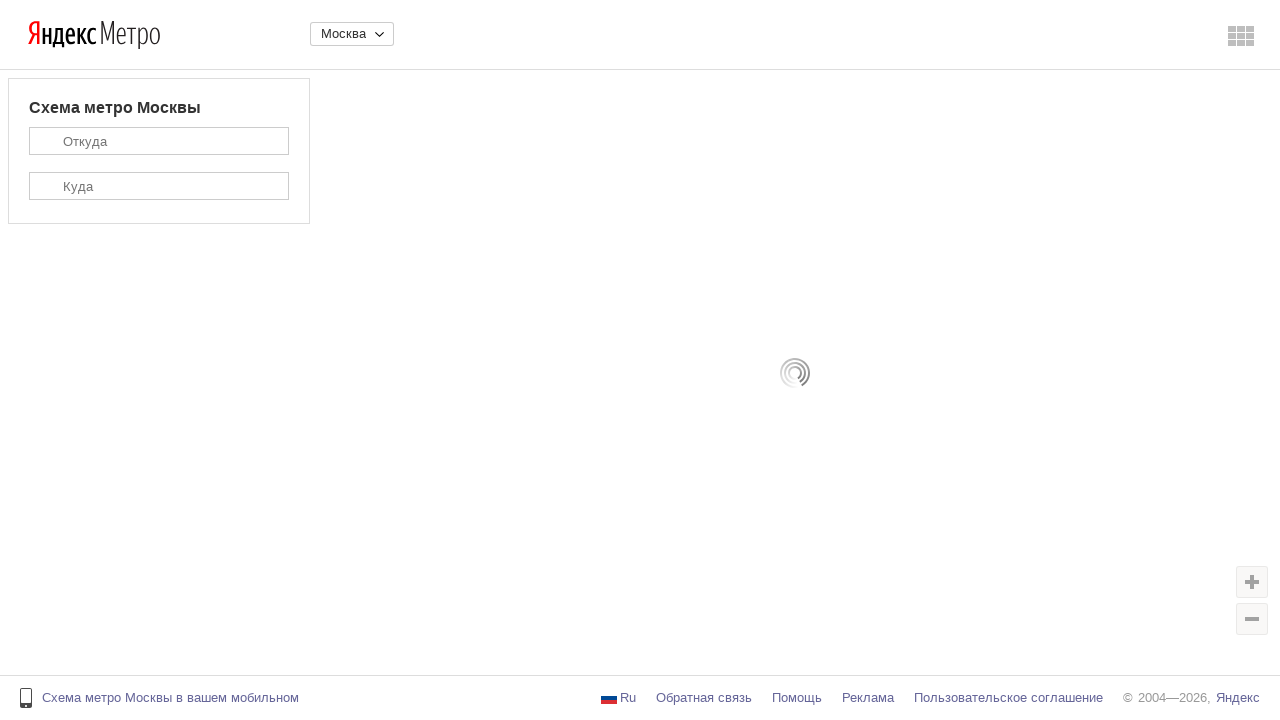

Language switch button selector loaded on page
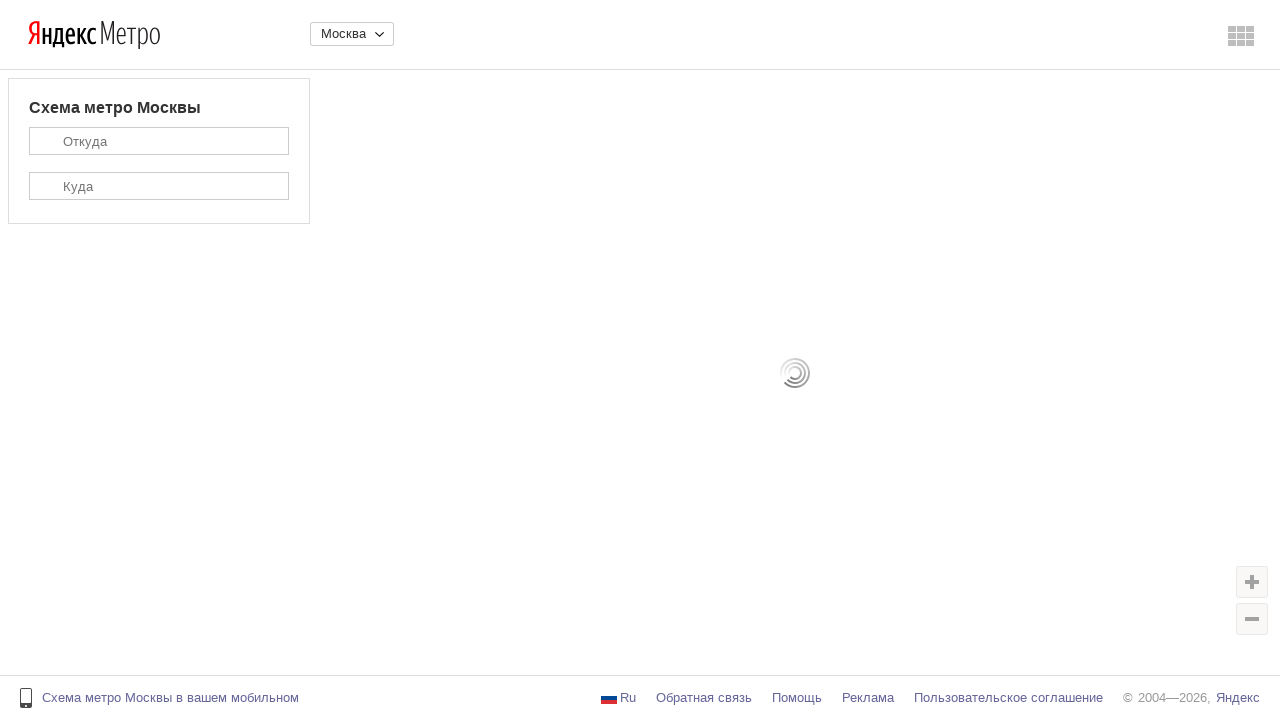

Language switch button is visible - assertion passed
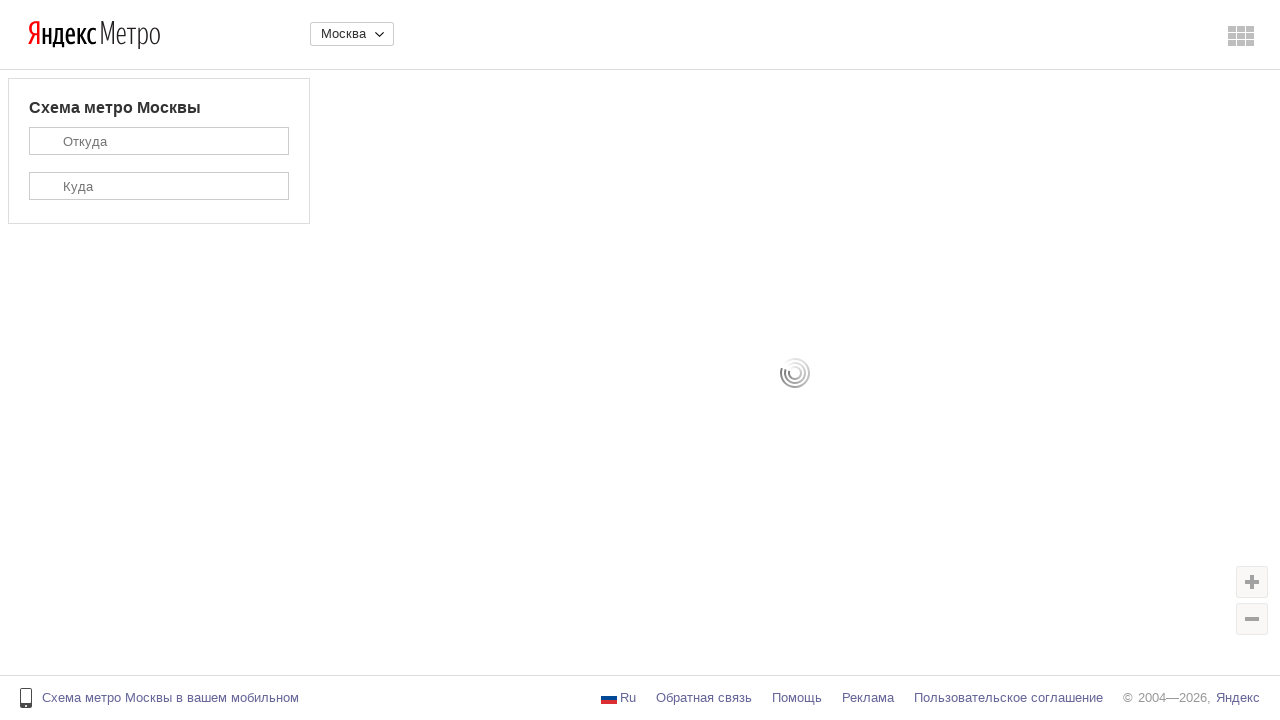

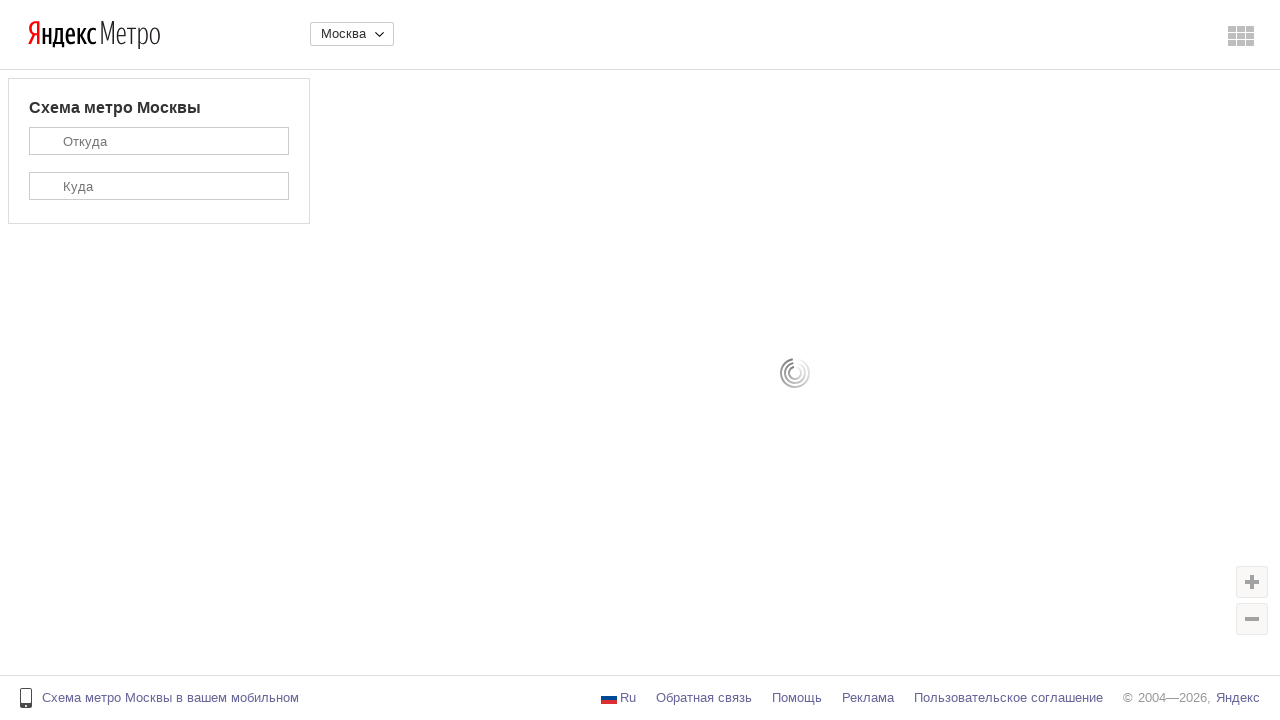